Tests checkbox functionality by selecting two checkboxes if they are not already selected, then verifies both checkboxes are in selected state

Starting URL: https://testcenter.techproeducation.com/index.php?page=checkboxes

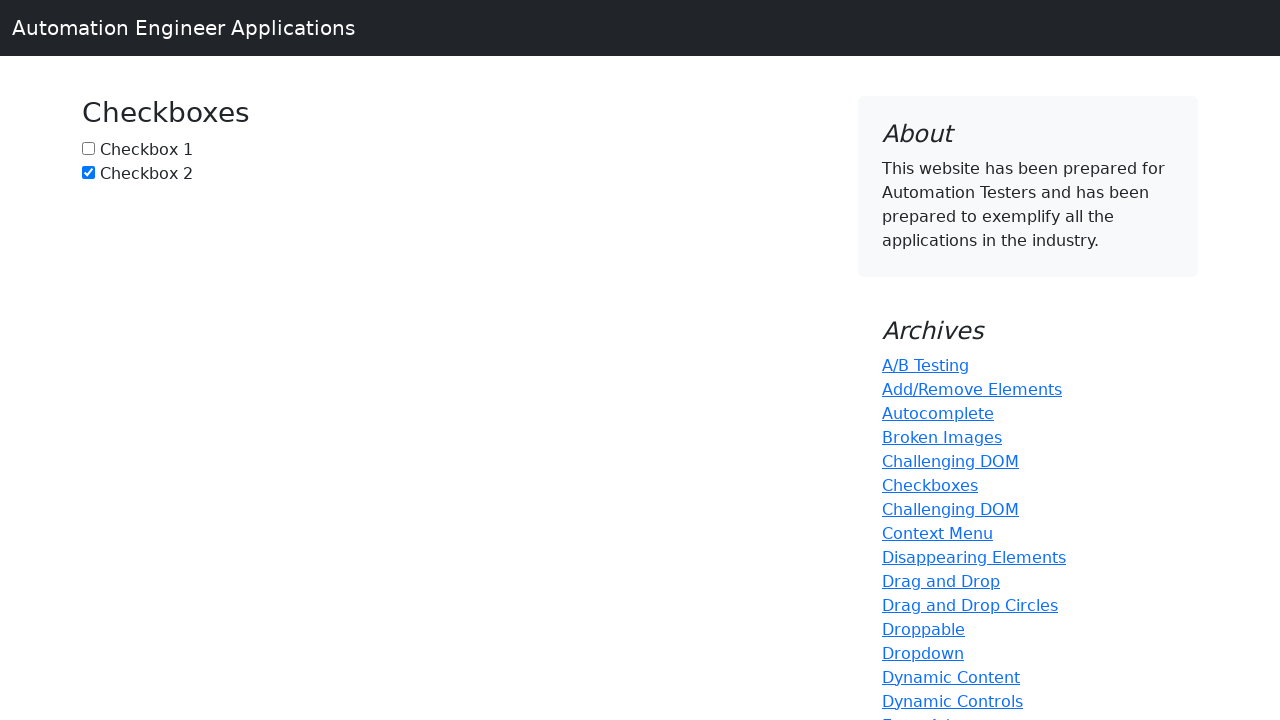

Located checkbox box1
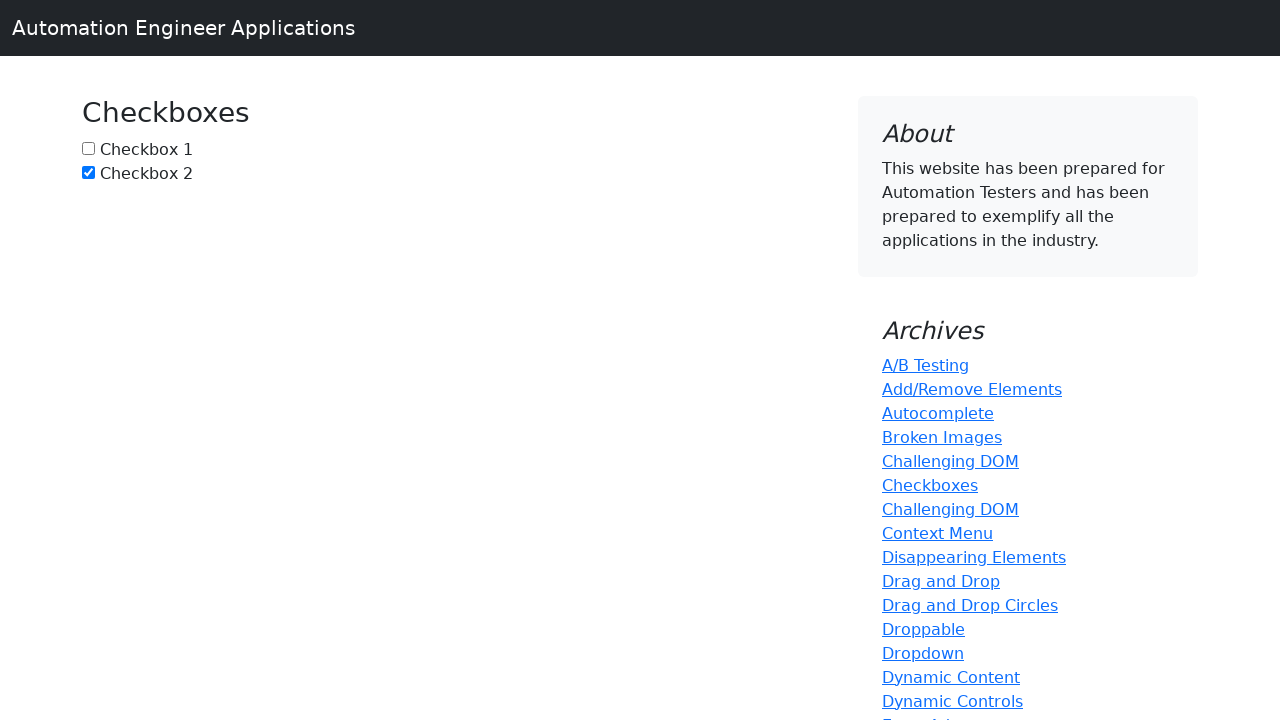

Checked box1 is not selected
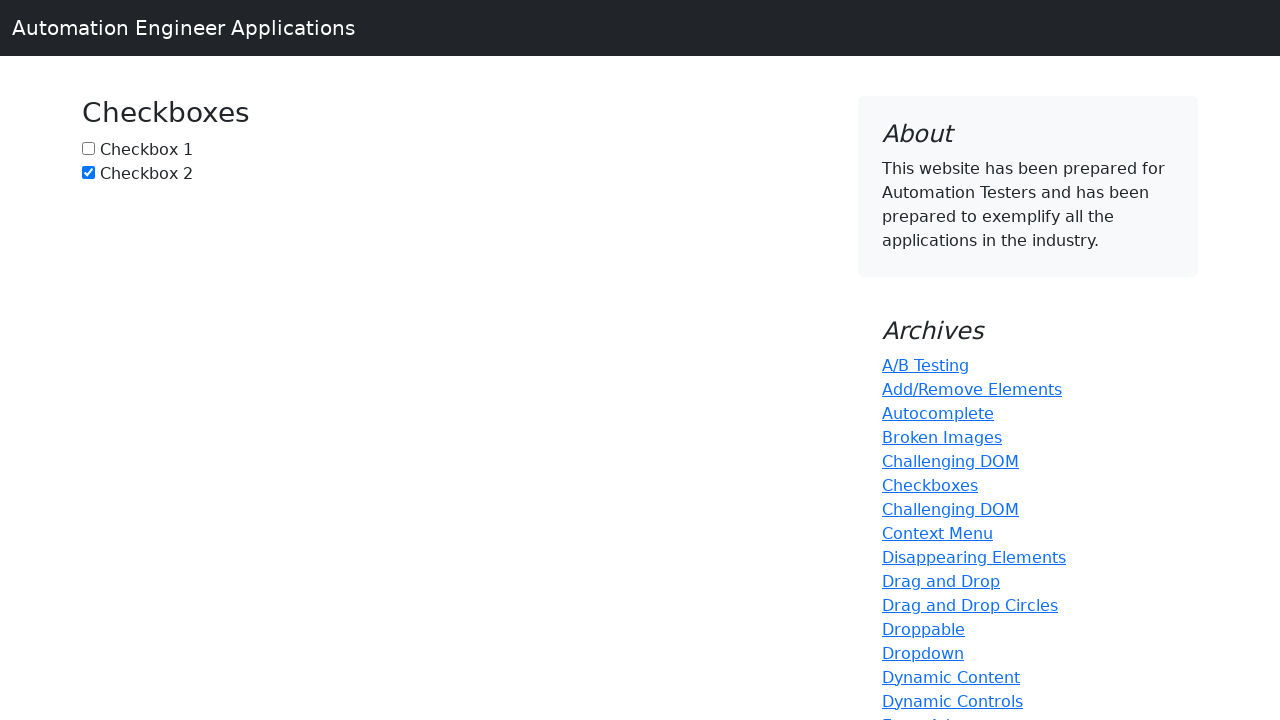

Clicked checkbox box1 to select it at (88, 148) on #box1
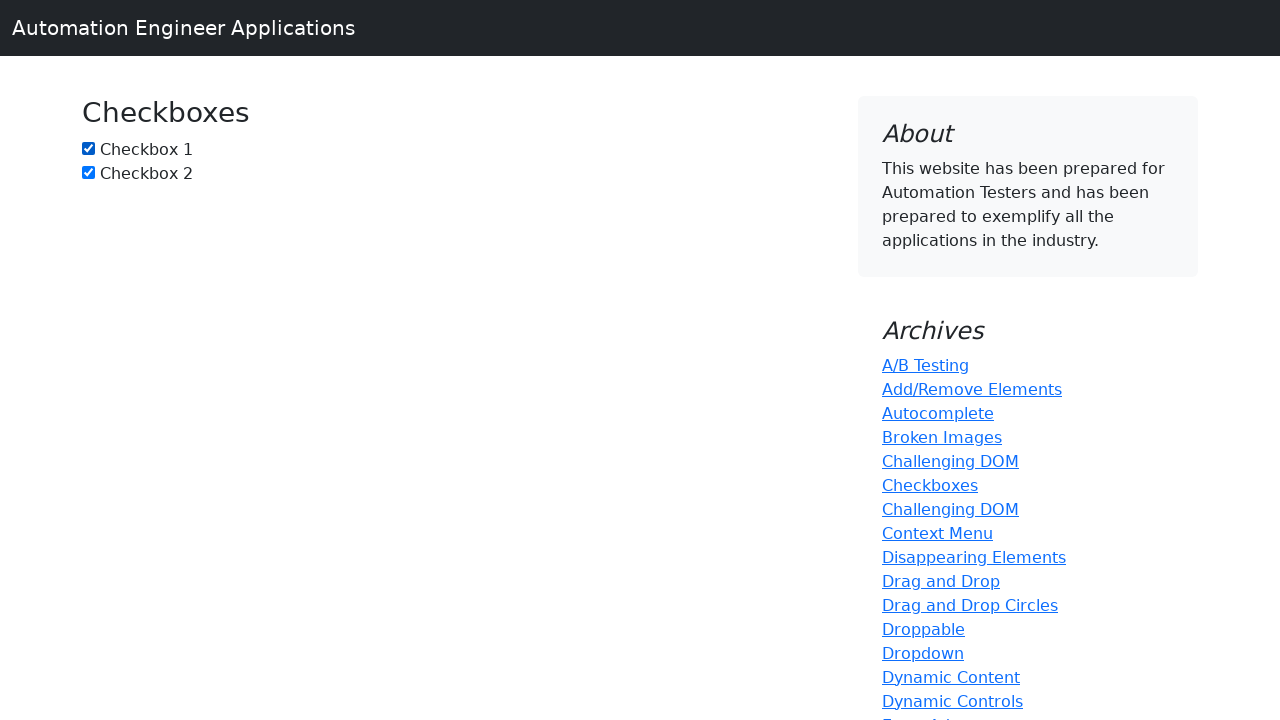

Located checkbox box2
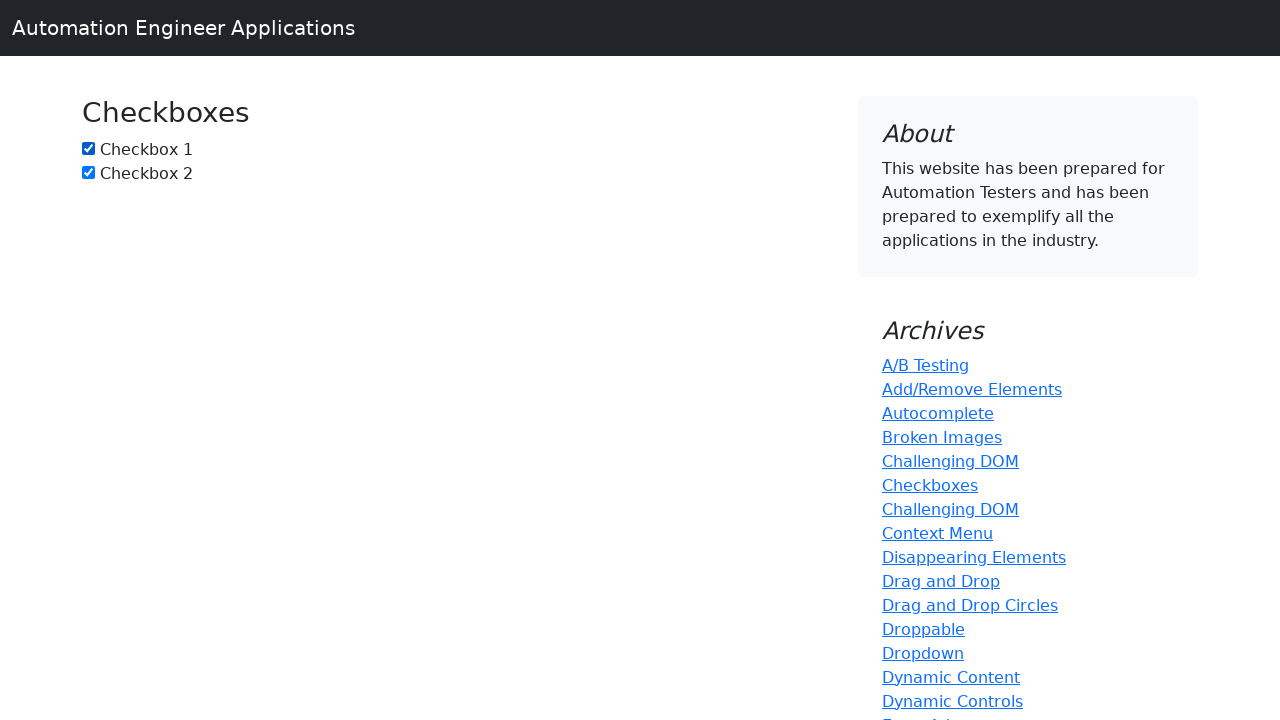

Box2 is already selected
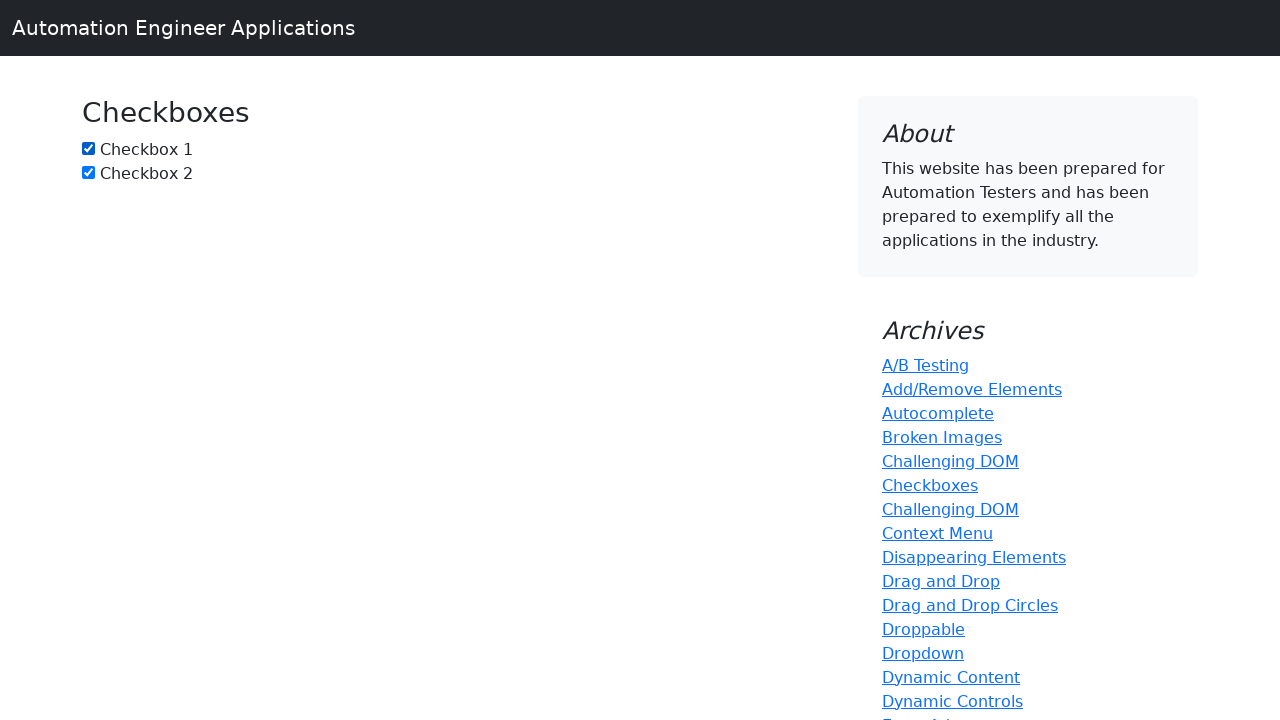

Verified checkbox box1 is selected
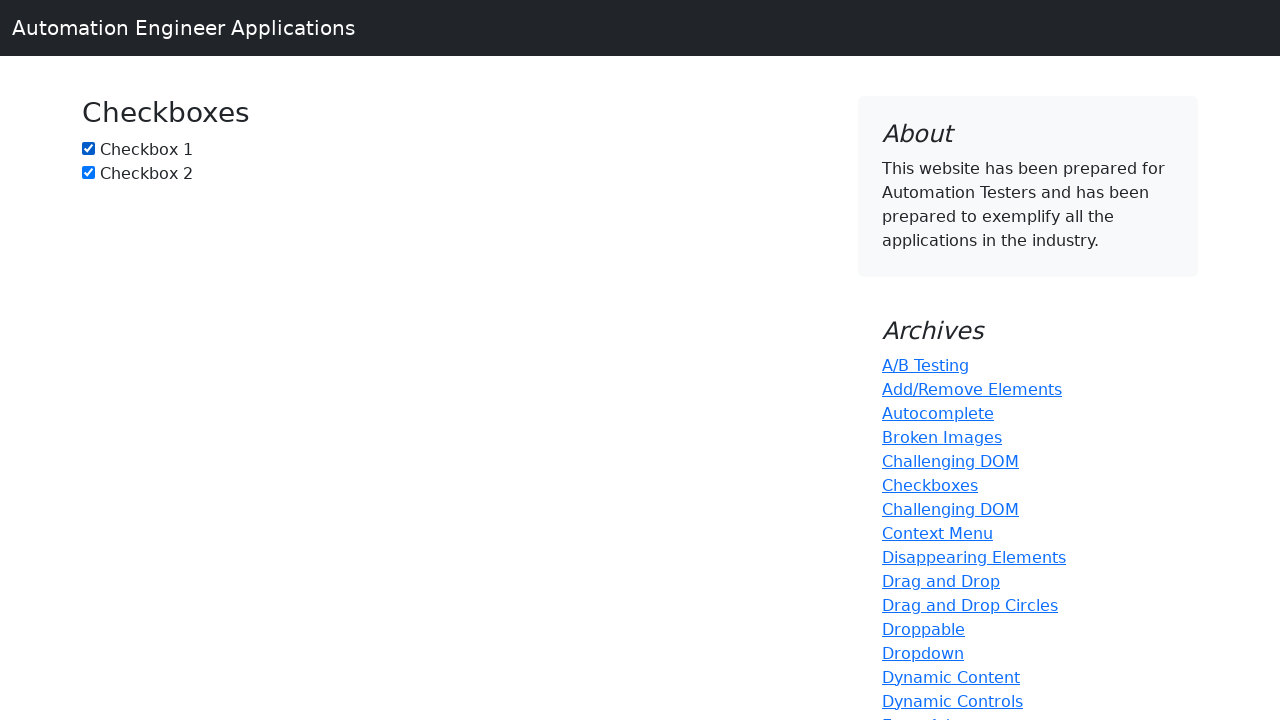

Verified checkbox box2 is selected
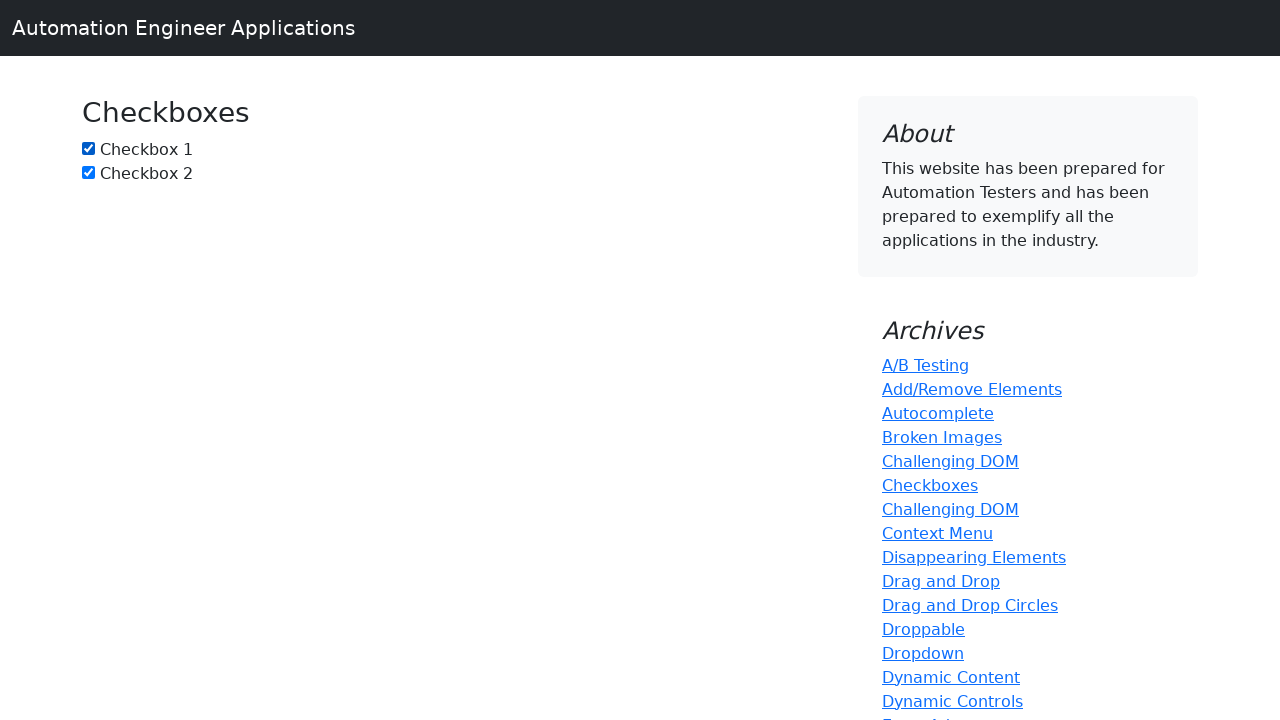

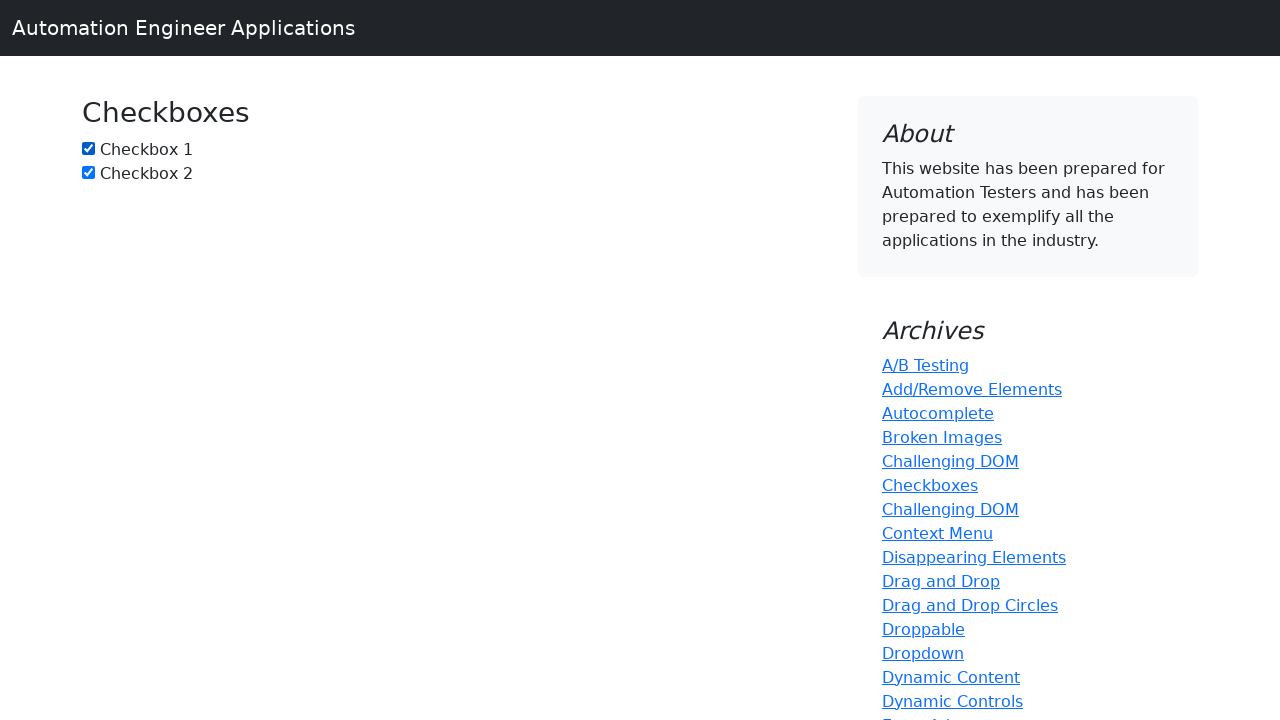